Tests form validation with an invalid negative number, verifies that an error alert is displayed for invalid number input.

Starting URL: https://sauce-form.vercel.app/

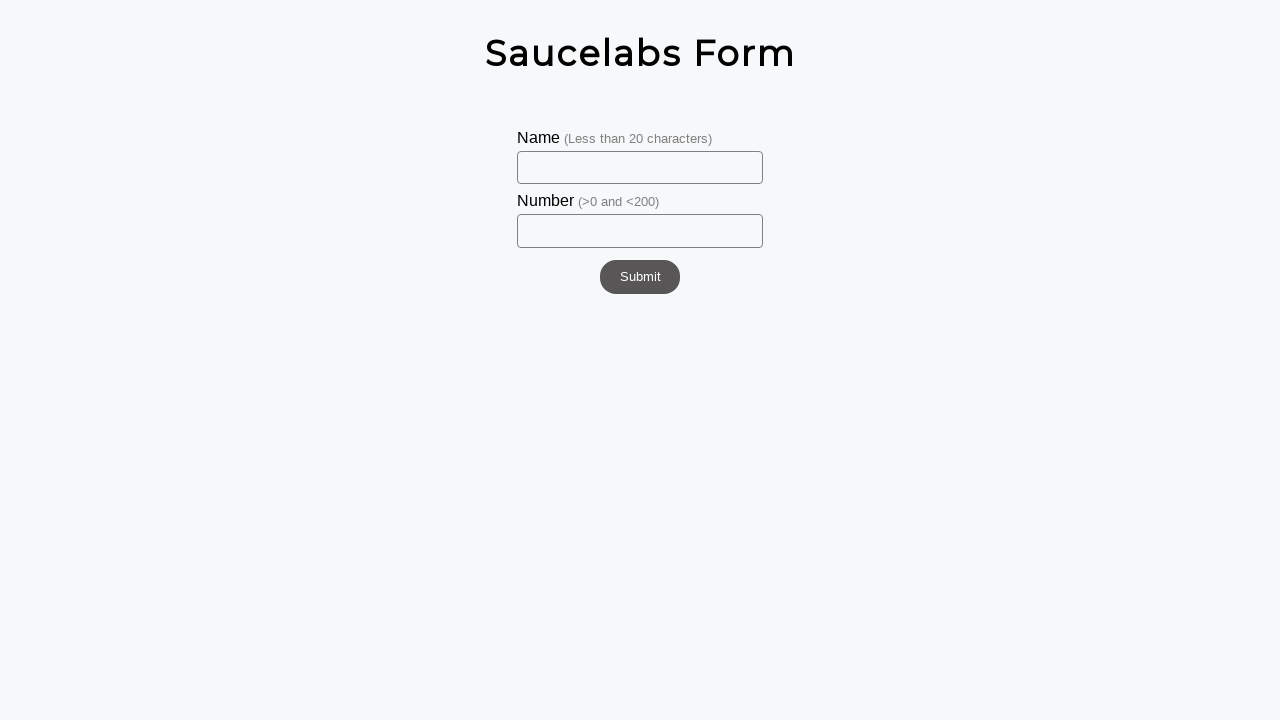

Filled name input field with 'Pedro' on #name
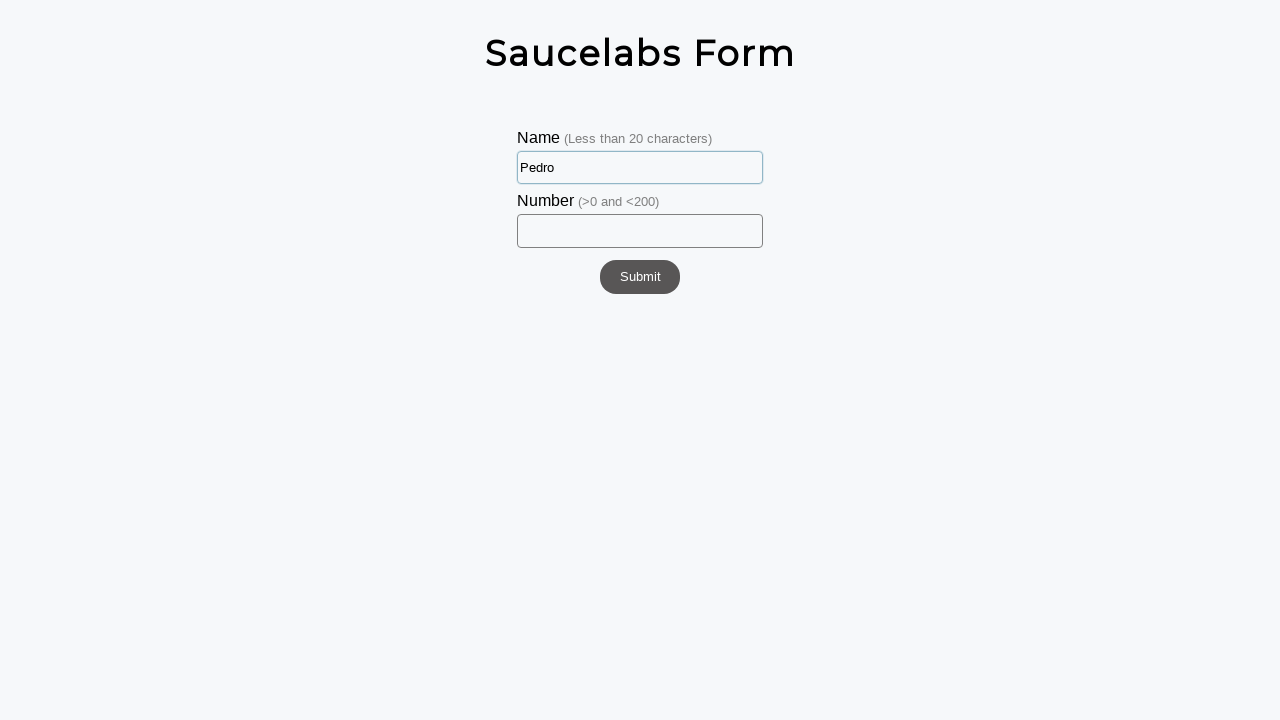

Filled number input field with invalid negative number '-1' on #number
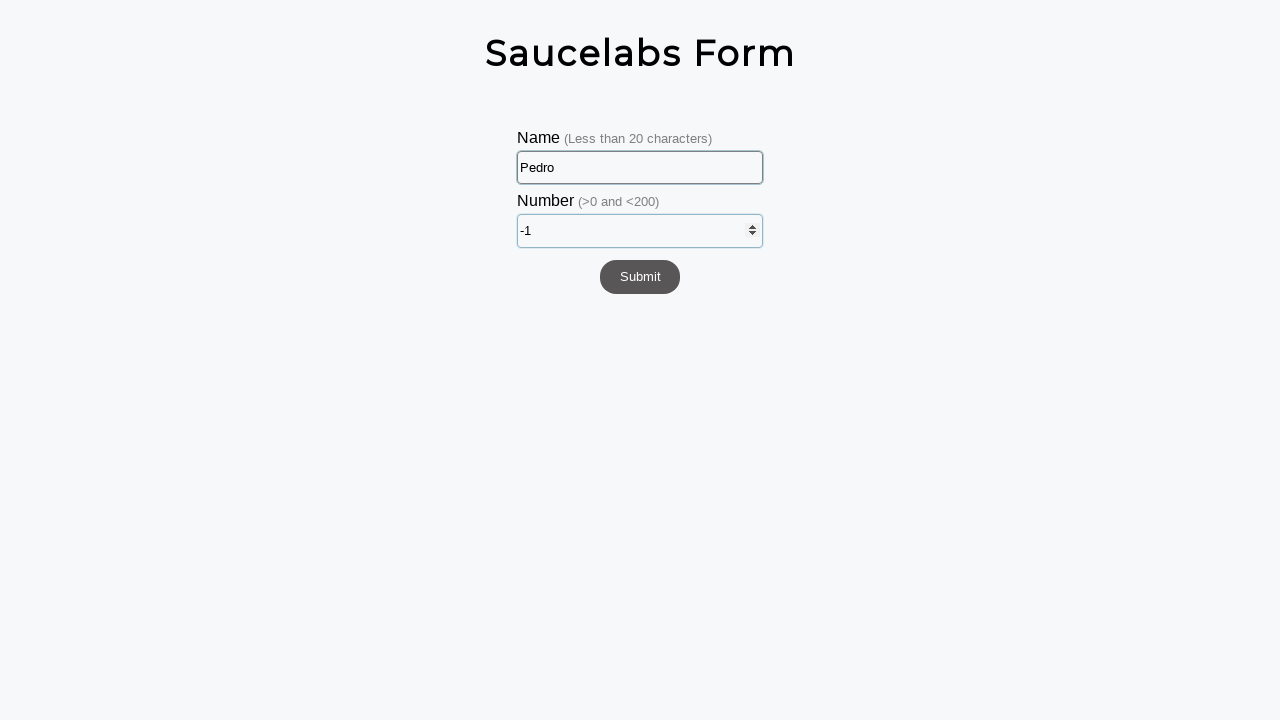

Clicked submit button to submit form with invalid number at (640, 277) on #submit
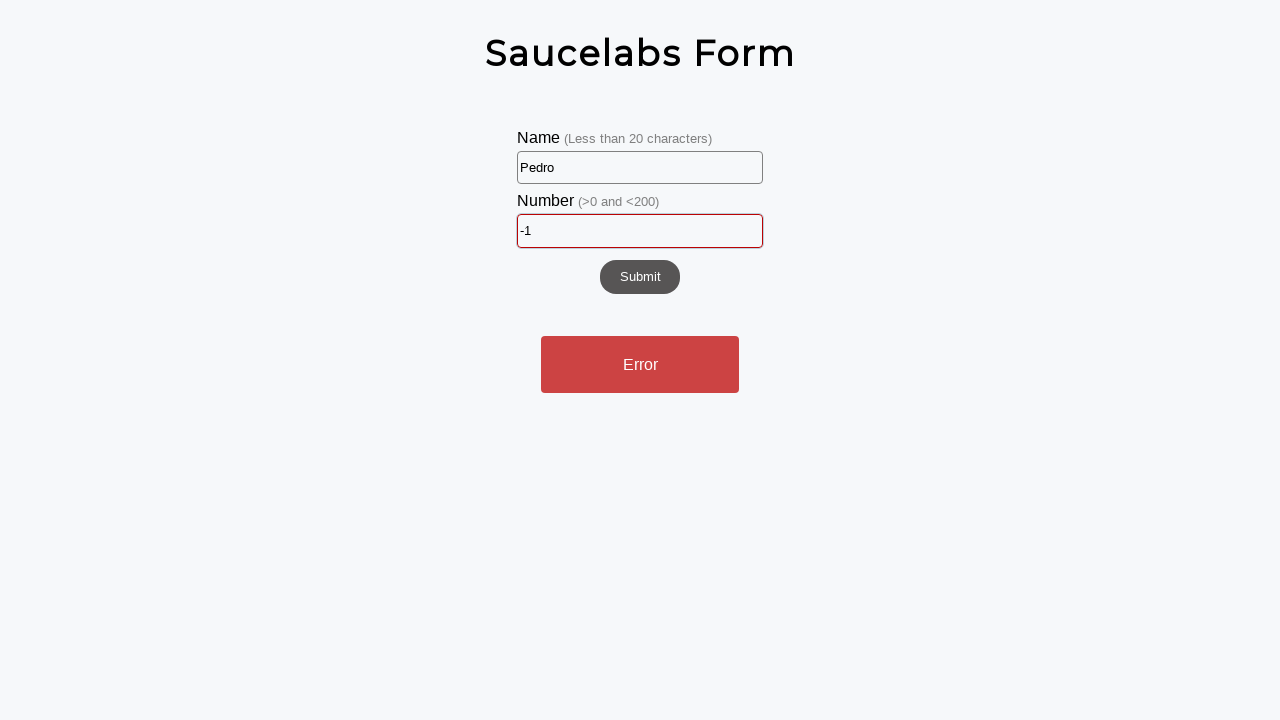

Error alert appeared for invalid number input
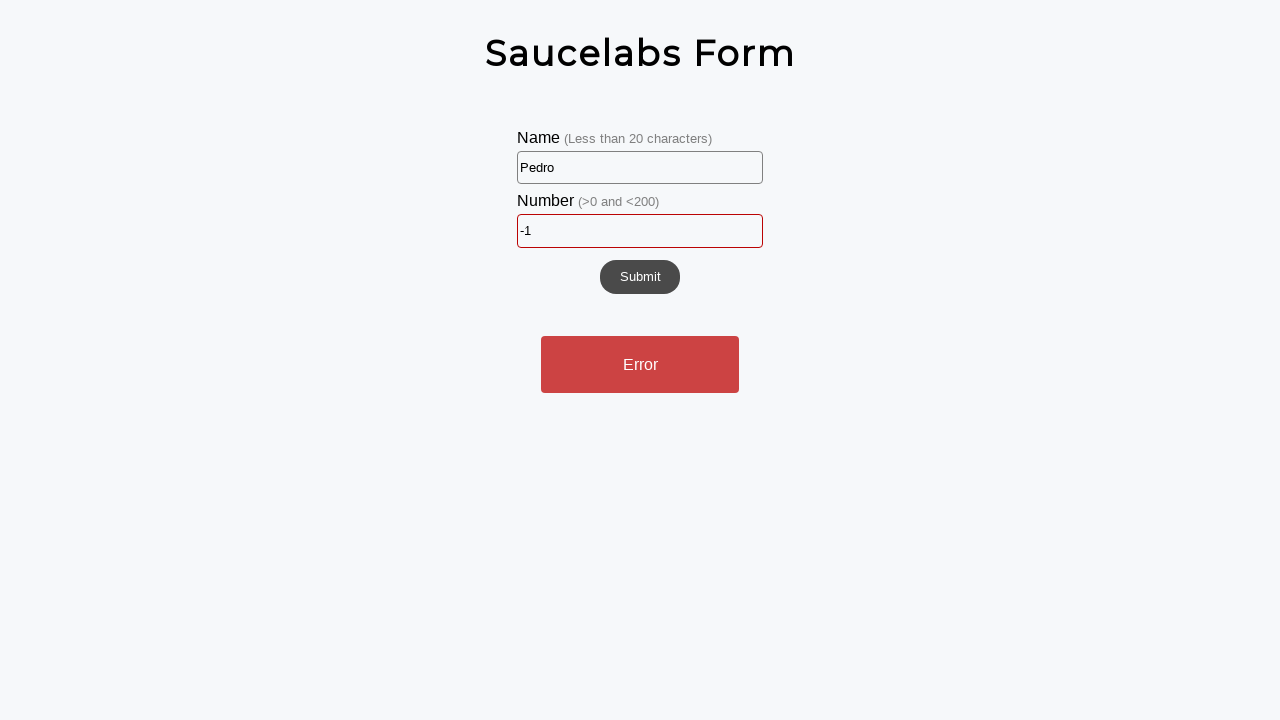

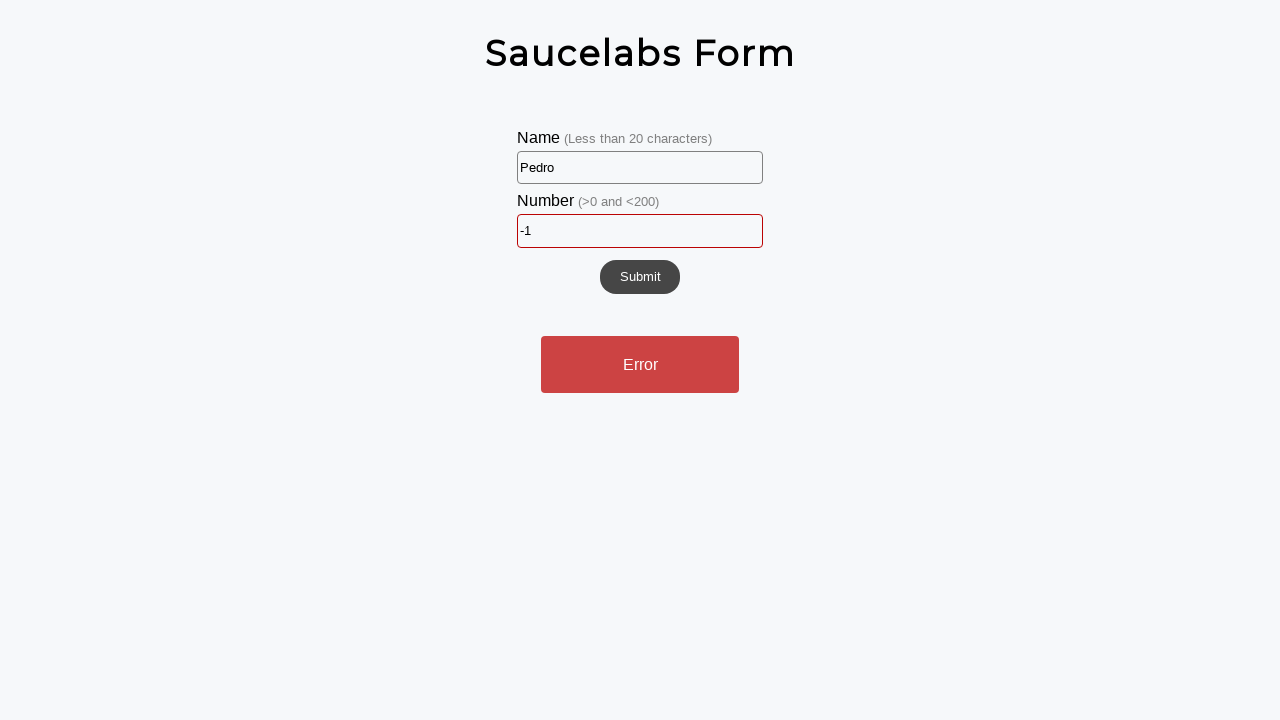